Tests explicit wait functionality by waiting for a house price to decrease to $100, clicking a "Book" button, solving a mathematical calculation, and submitting the answer.

Starting URL: http://suninjuly.github.io/explicit_wait2.html

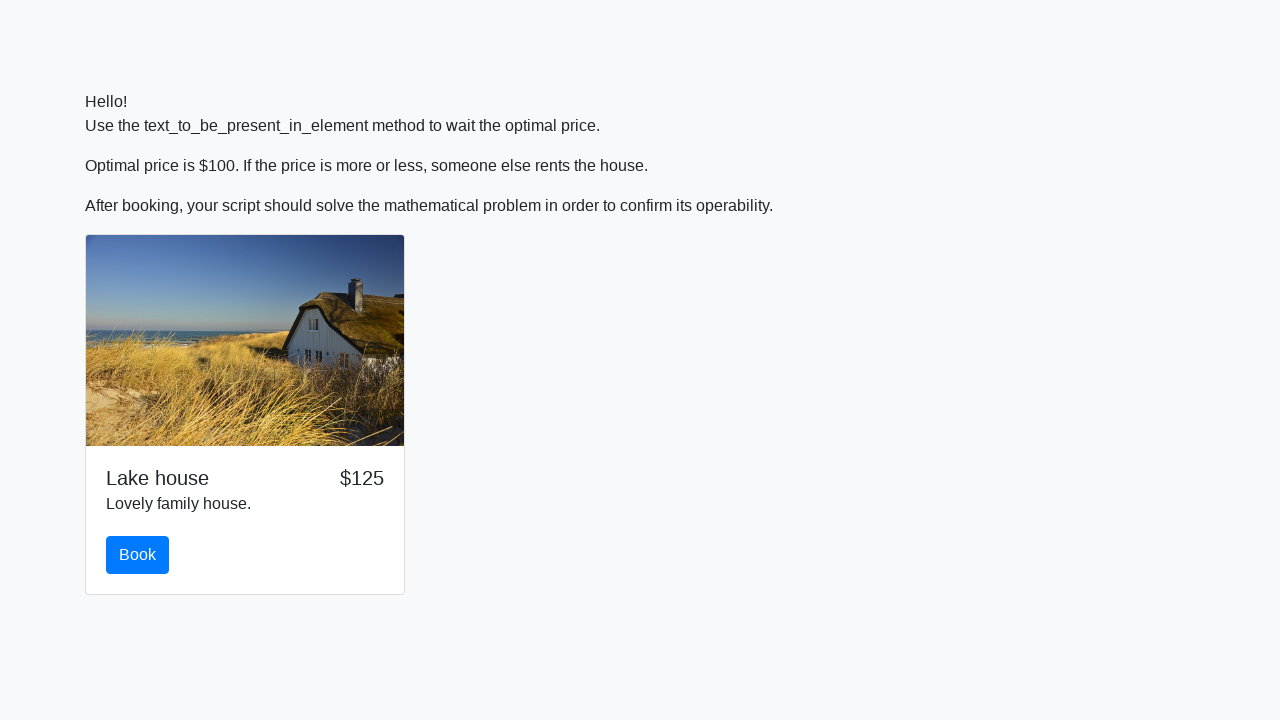

Waited for house price to decrease to $100
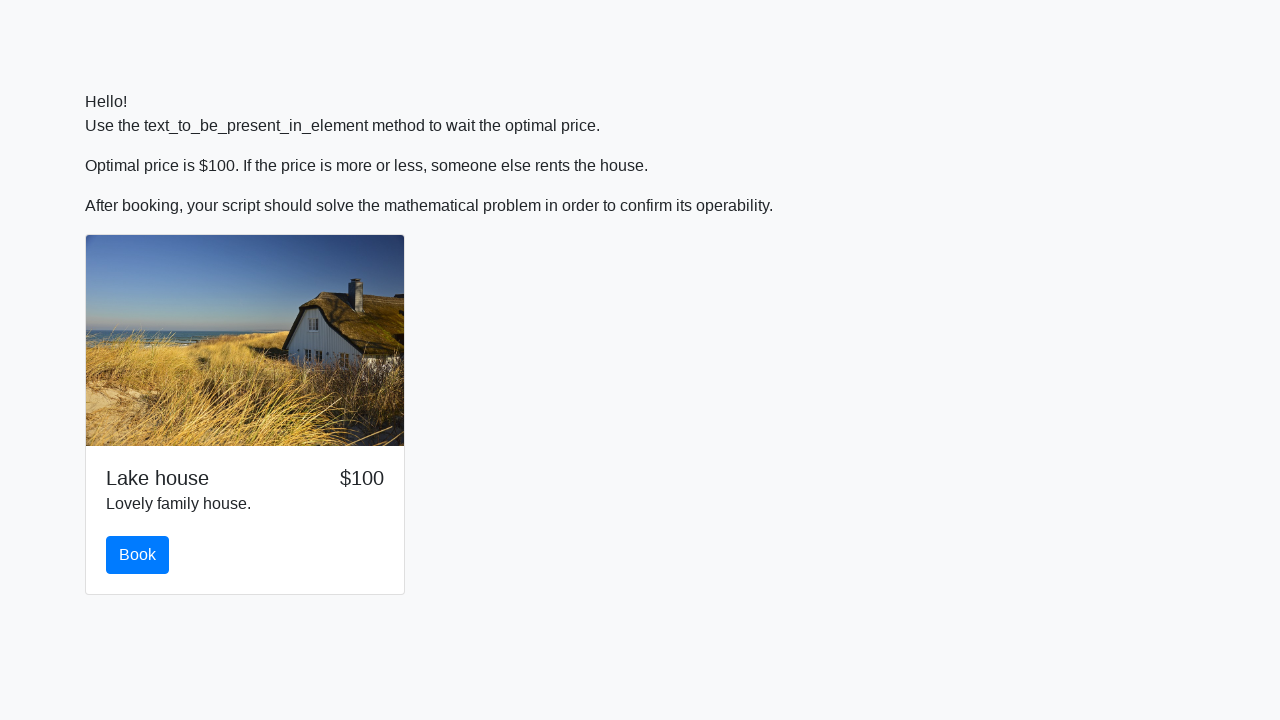

Clicked the Book button at (138, 555) on #book
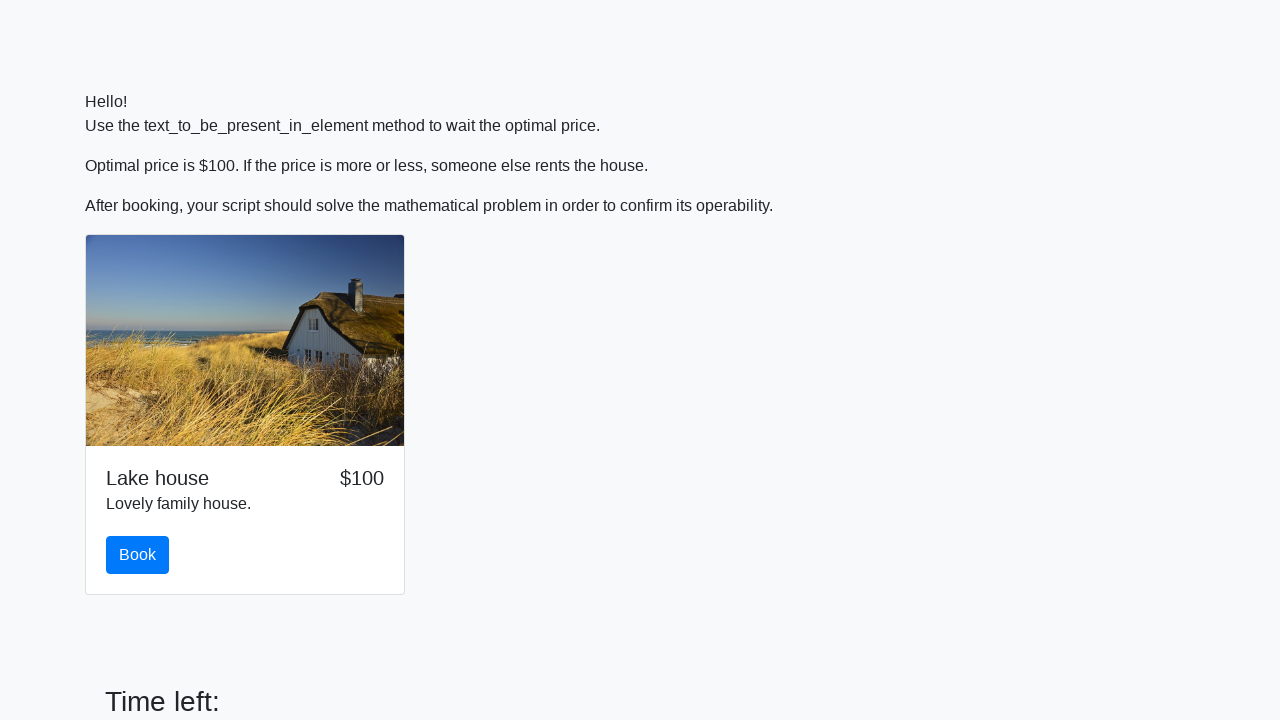

Retrieved x value from input_value element
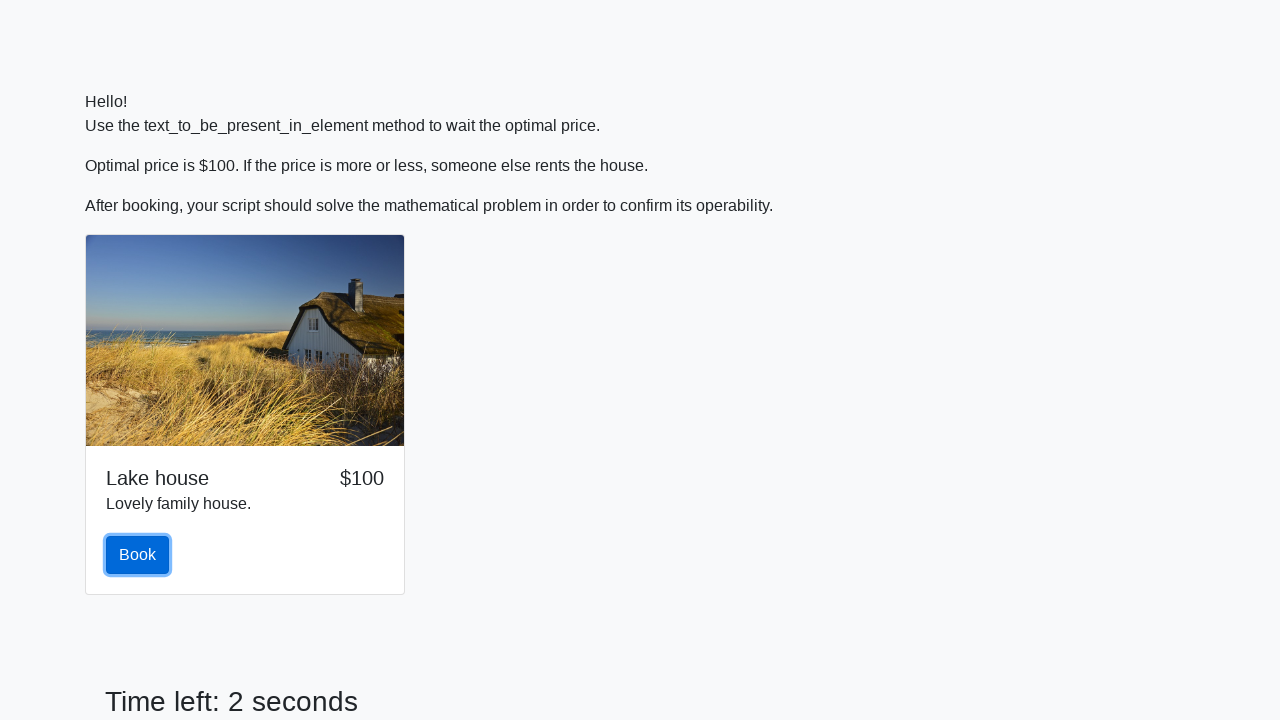

Parsed x value as integer: 616
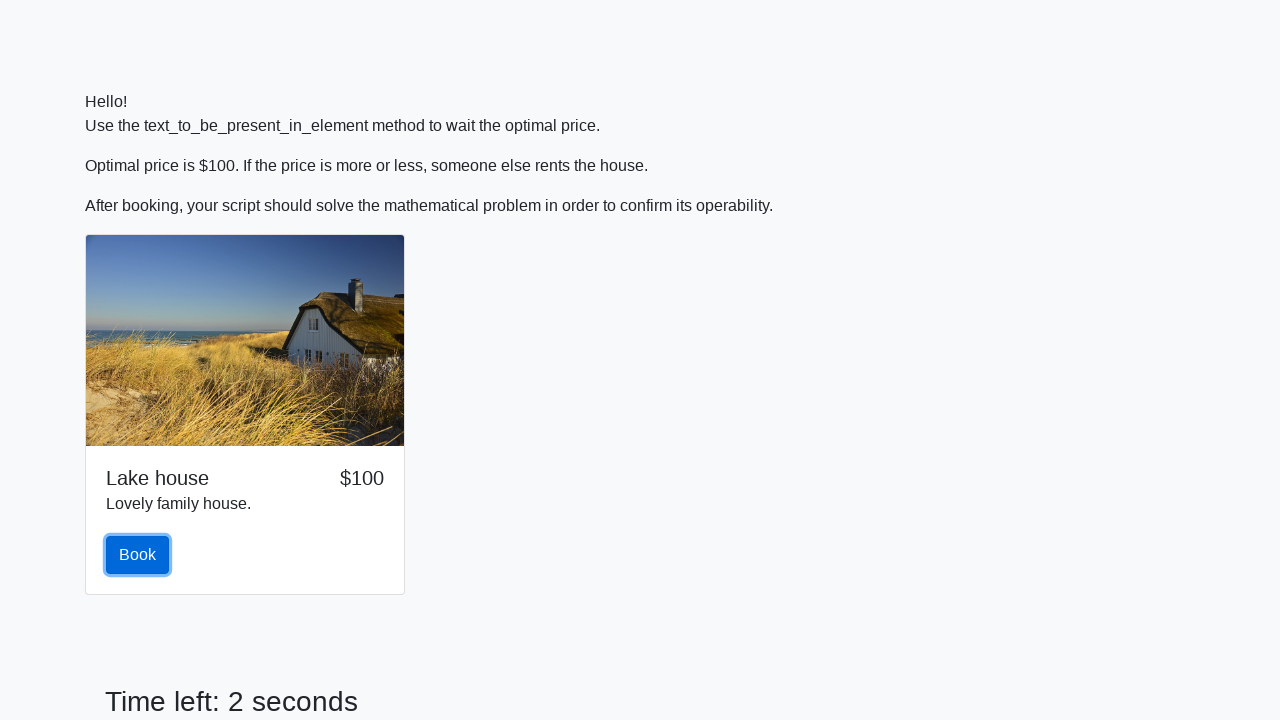

Calculated answer using formula: 1.0796758506129542
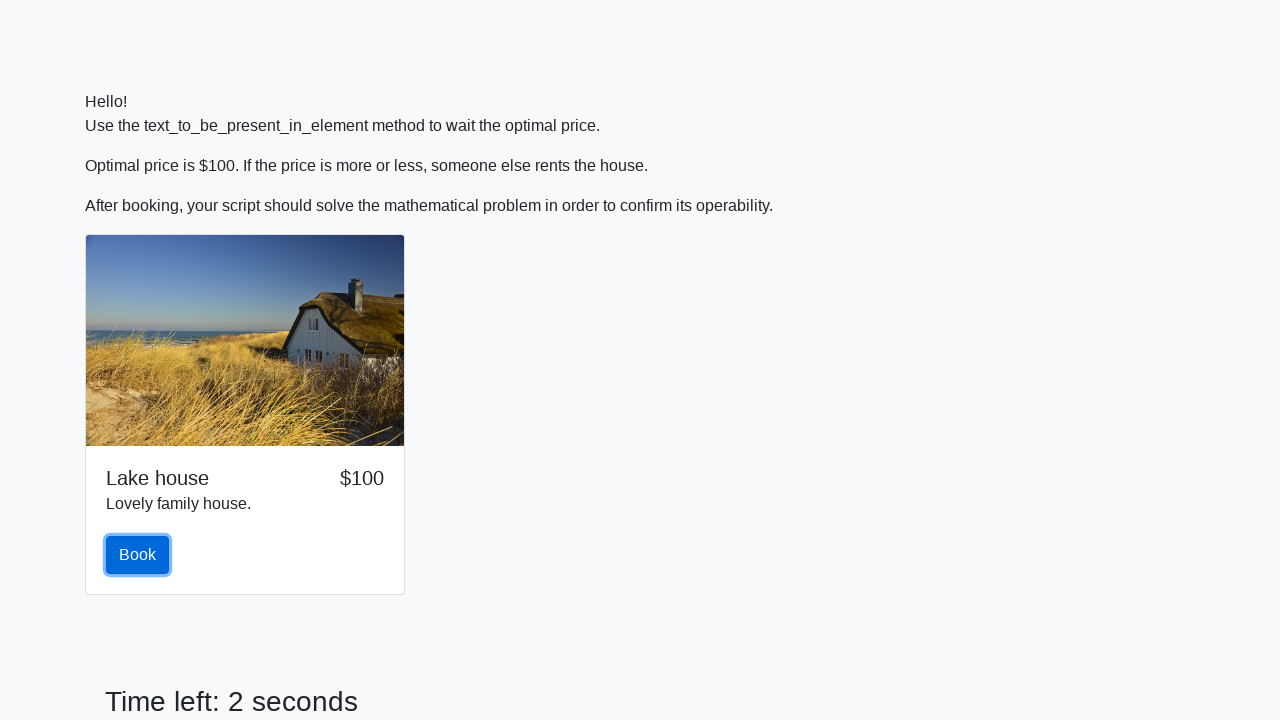

Filled answer field with calculated value: 1.0796758506129542 on #answer
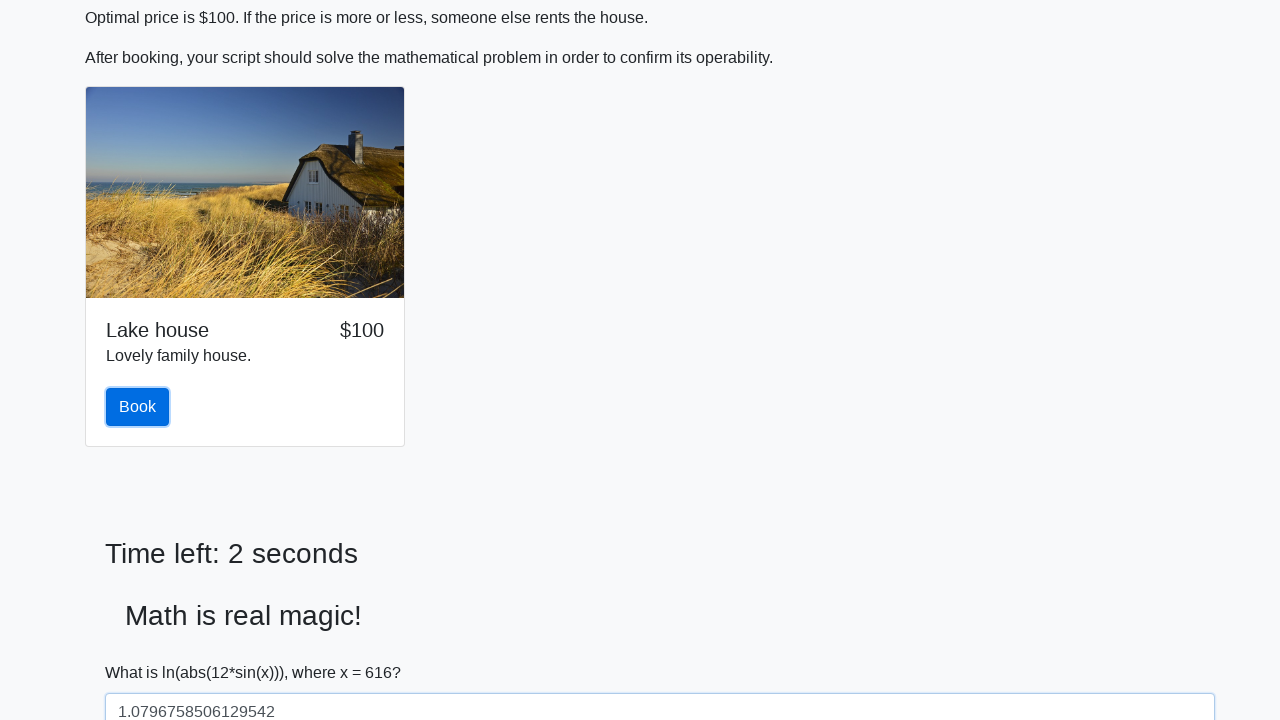

Clicked submit button to submit the answer at (143, 651) on button[type='submit']
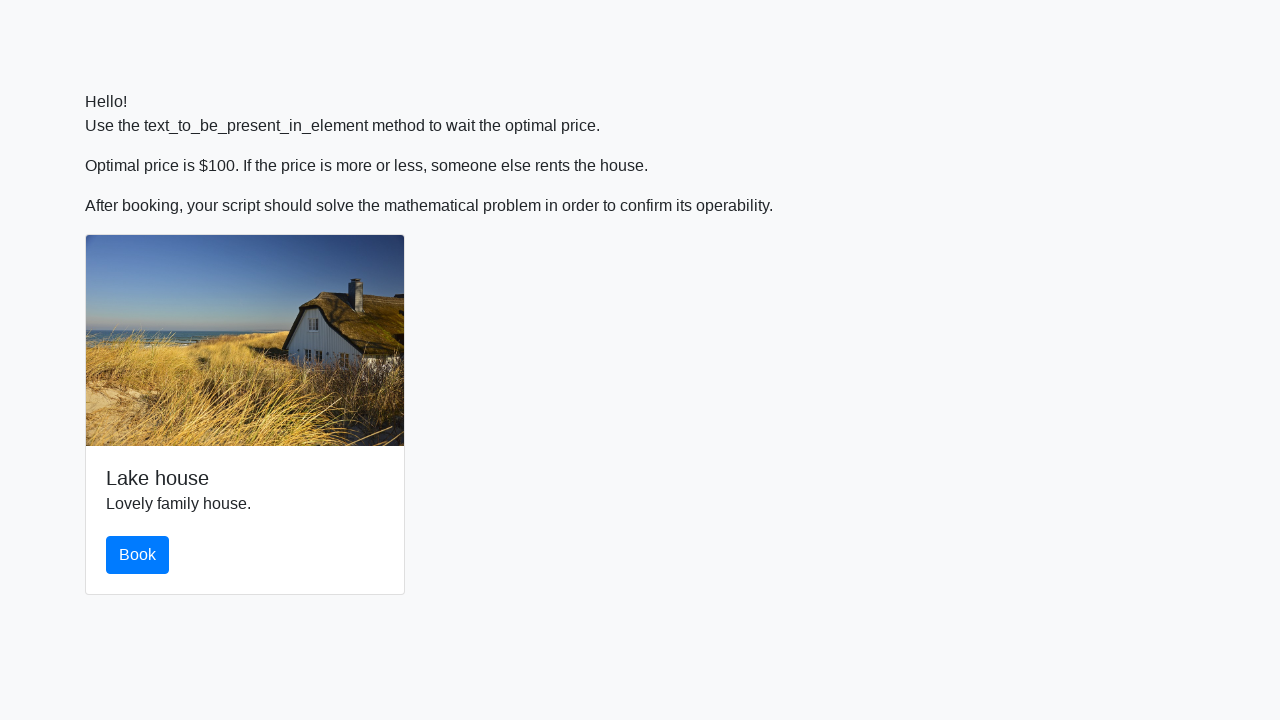

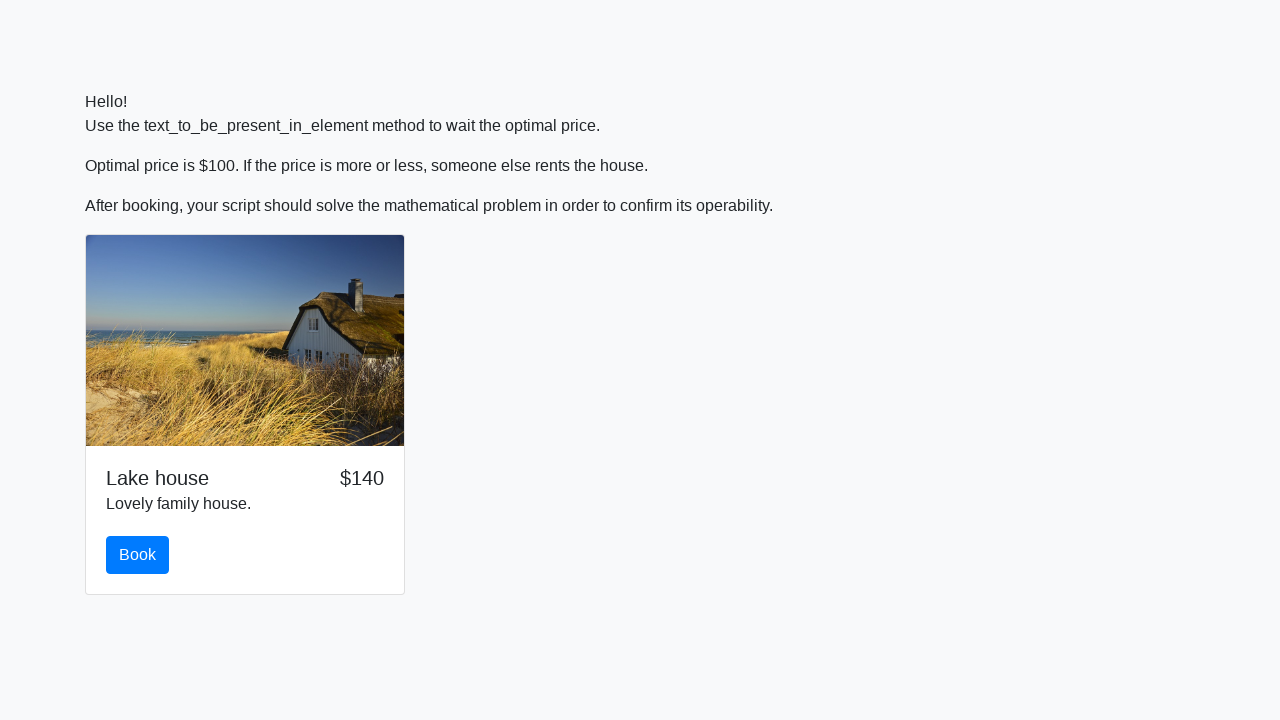